Tests iframe handling by navigating through nested iframes, switching frames, and filling a text field within a nested iframe structure.

Starting URL: http://demo.automationtesting.in/Frames.html

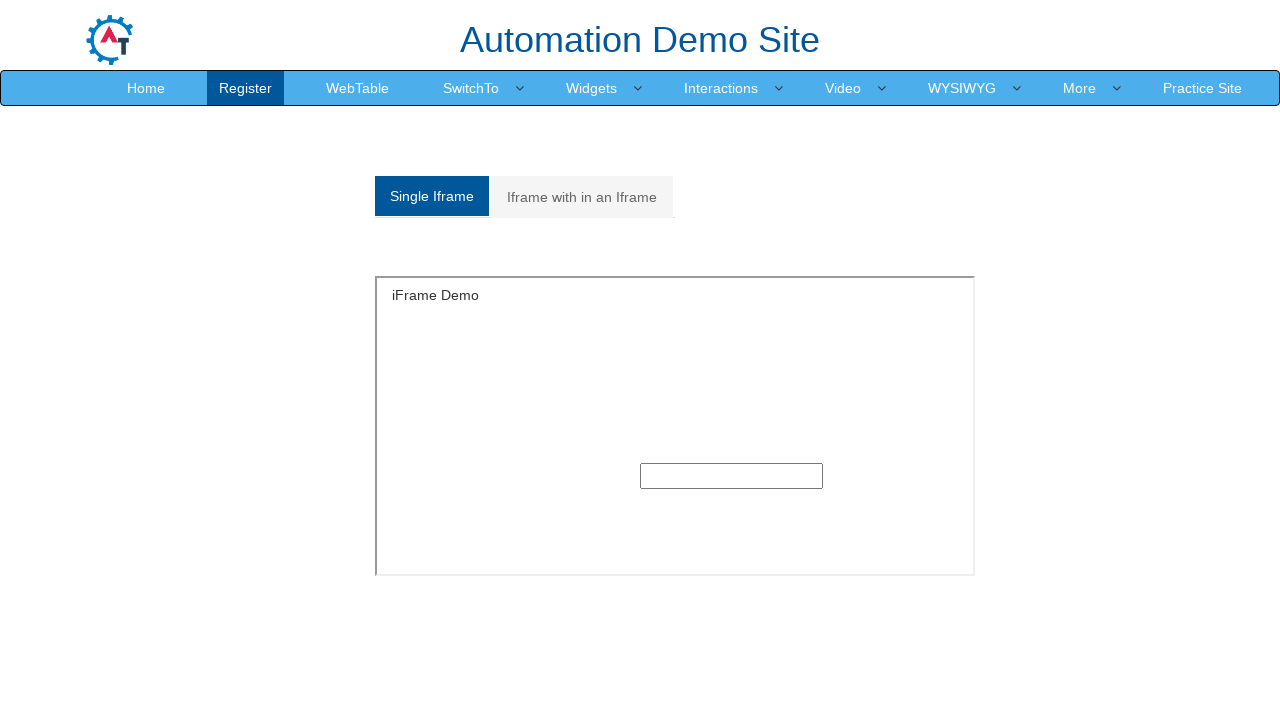

Clicked on the 'Multiple' tab to show multiple frames section at (582, 197) on a[href='#Multiple']
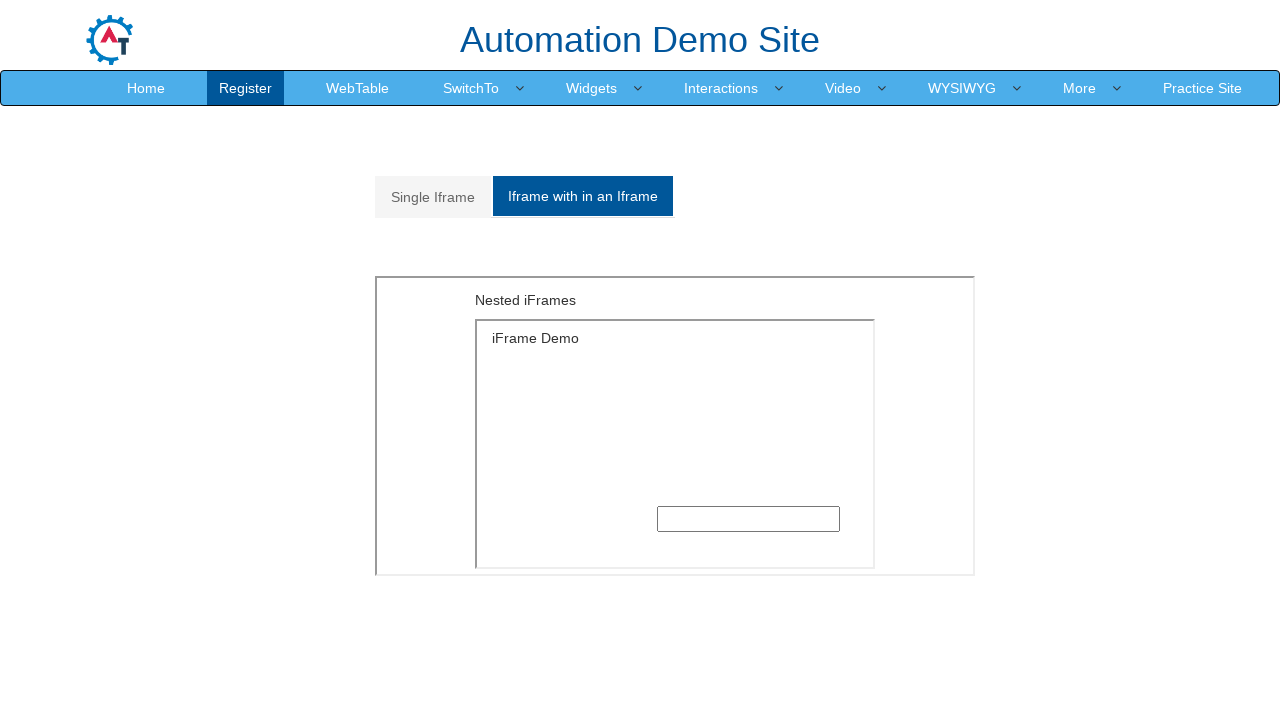

Waited for outer iframe with src='MultipleFrames.html' to be visible
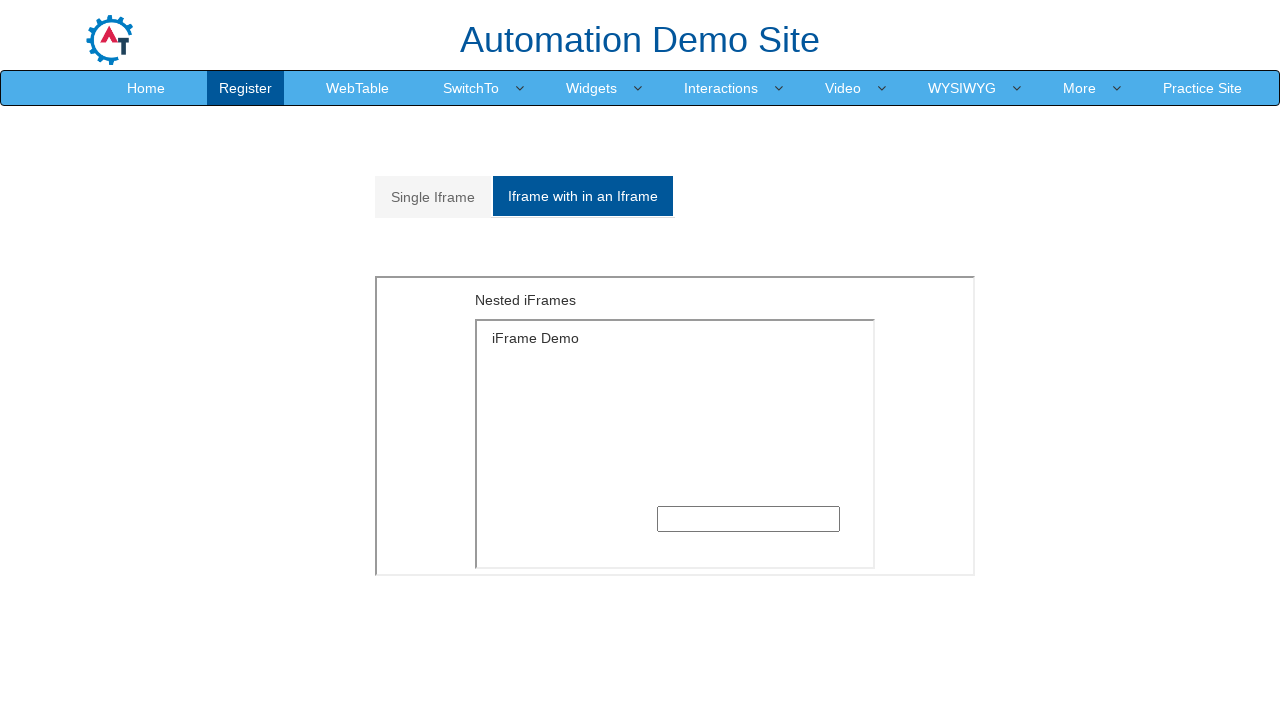

Located and switched to outer iframe
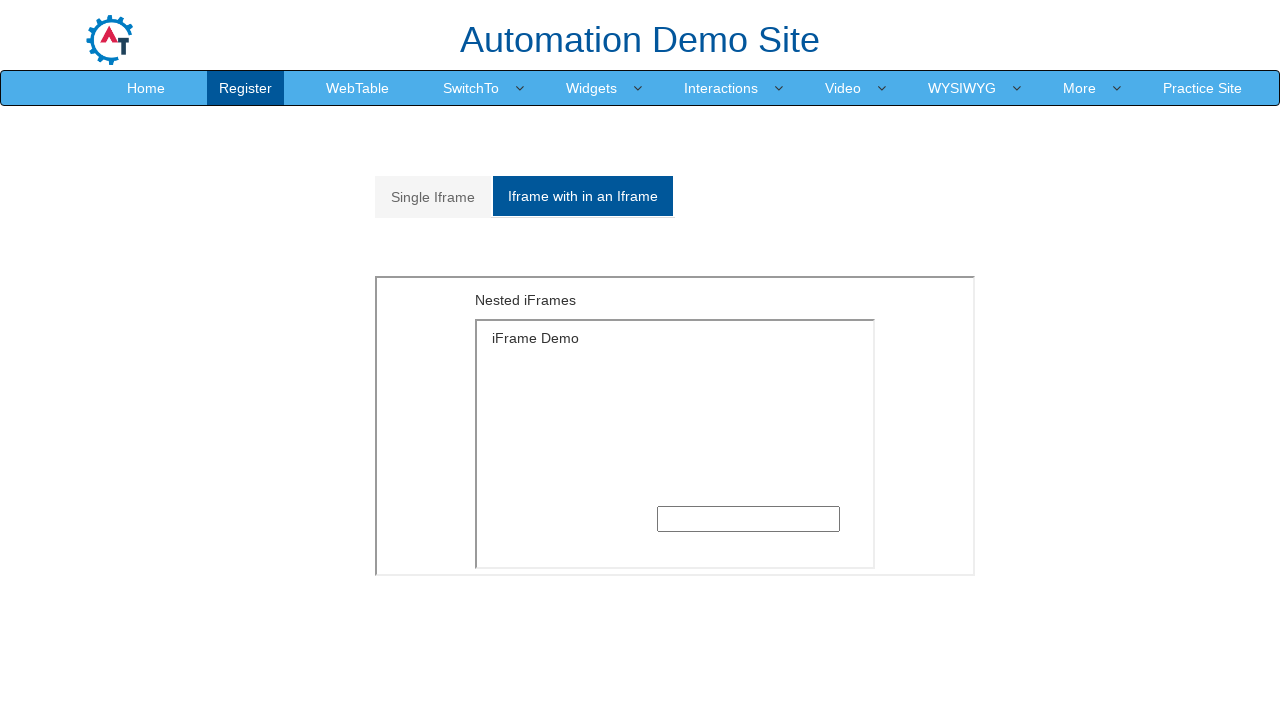

Located inner nested iframe within outer frame
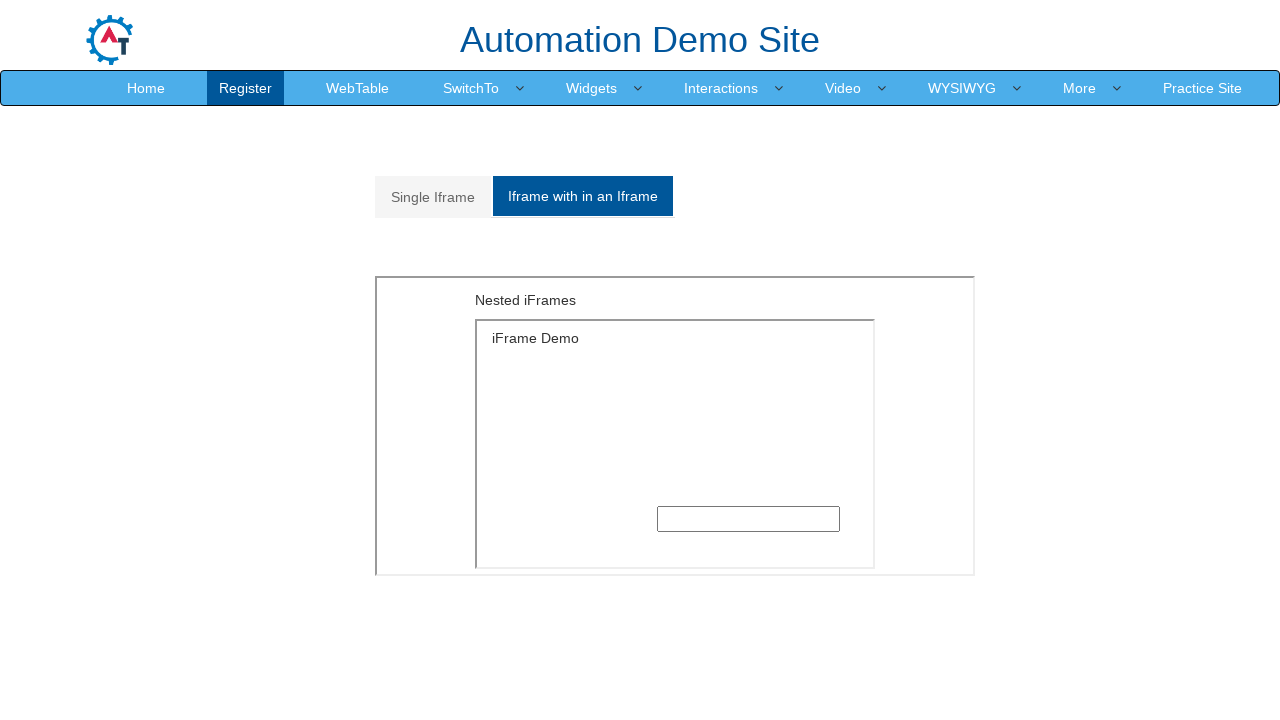

Filled text field in nested iframe with 'Velocity' on iframe[src='MultipleFrames.html'] >> internal:control=enter-frame >> iframe[src=
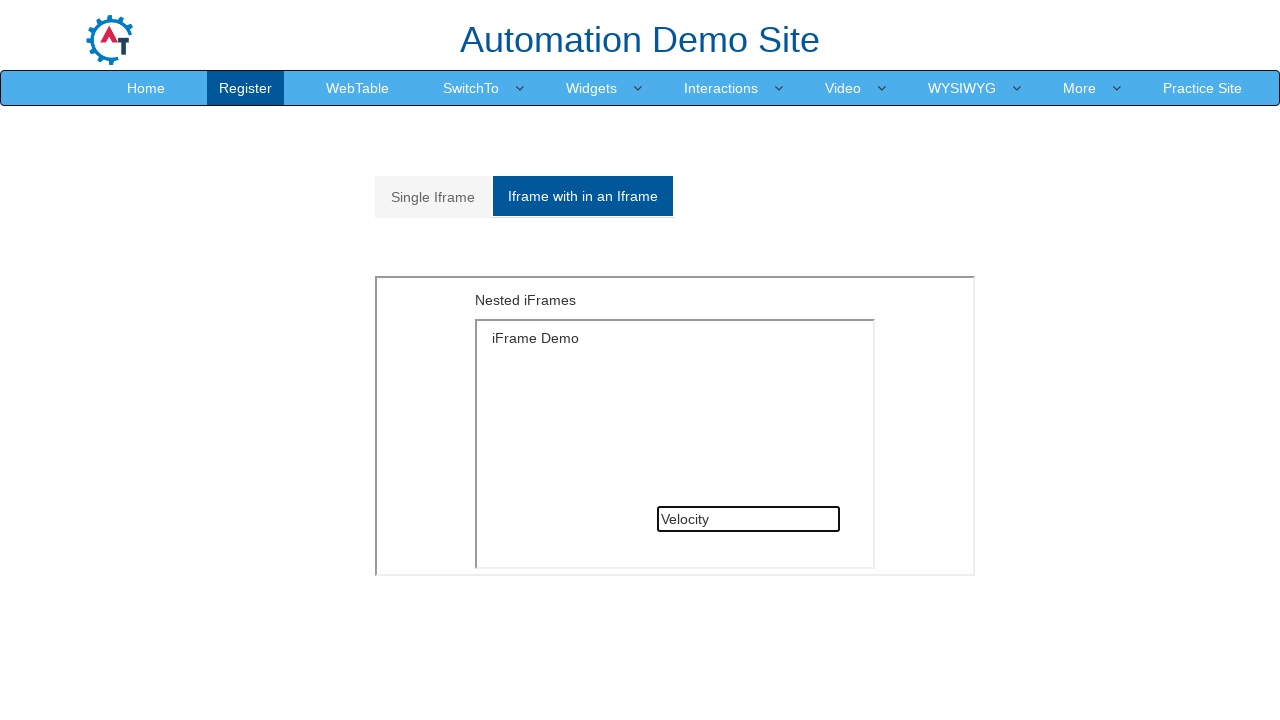

Cleared the text field in nested iframe on iframe[src='MultipleFrames.html'] >> internal:control=enter-frame >> iframe[src=
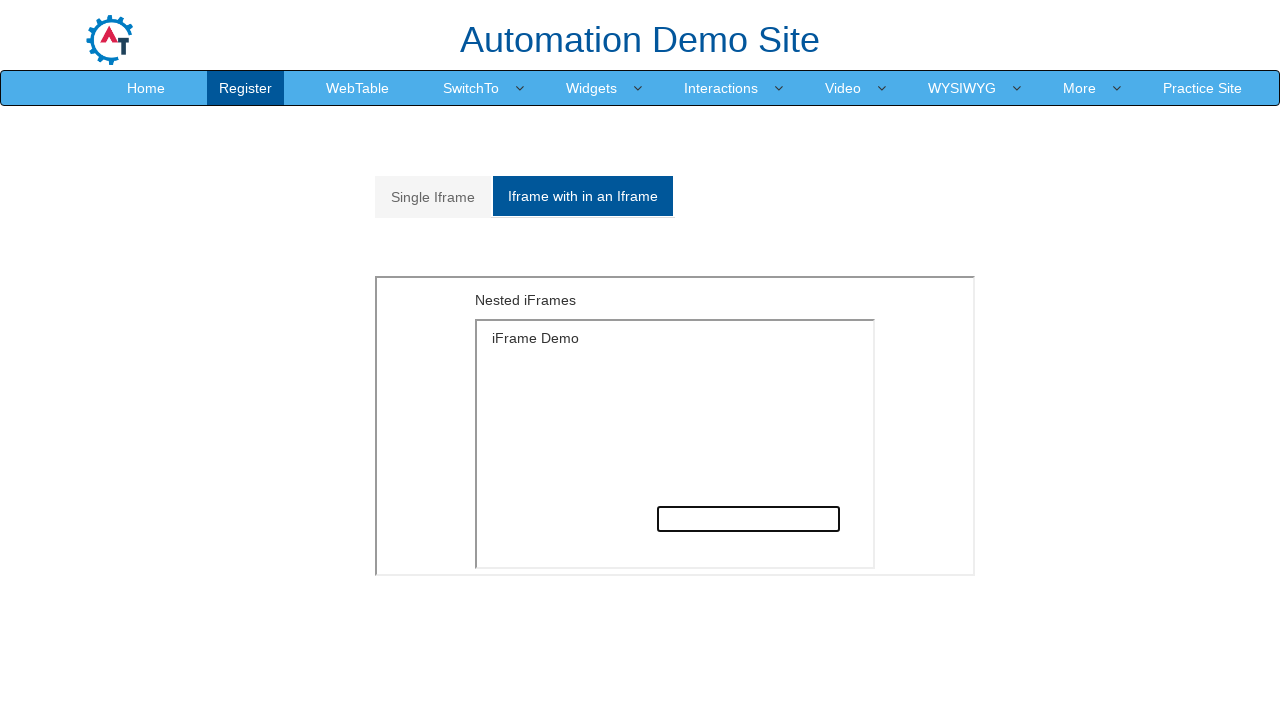

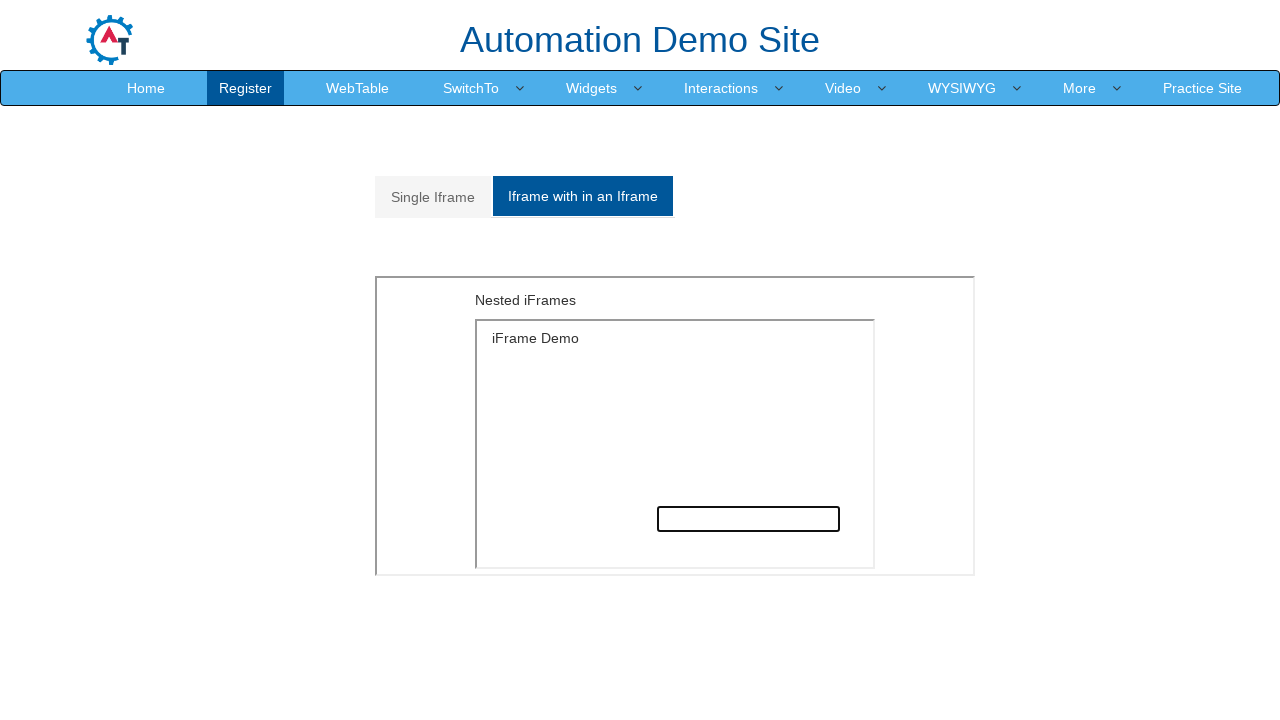